Navigates to the login page, clicks the "Elemental Selenium" link which opens a new tab, switches to that tab, and verifies the URL is correct.

Starting URL: https://the-internet.herokuapp.com/login

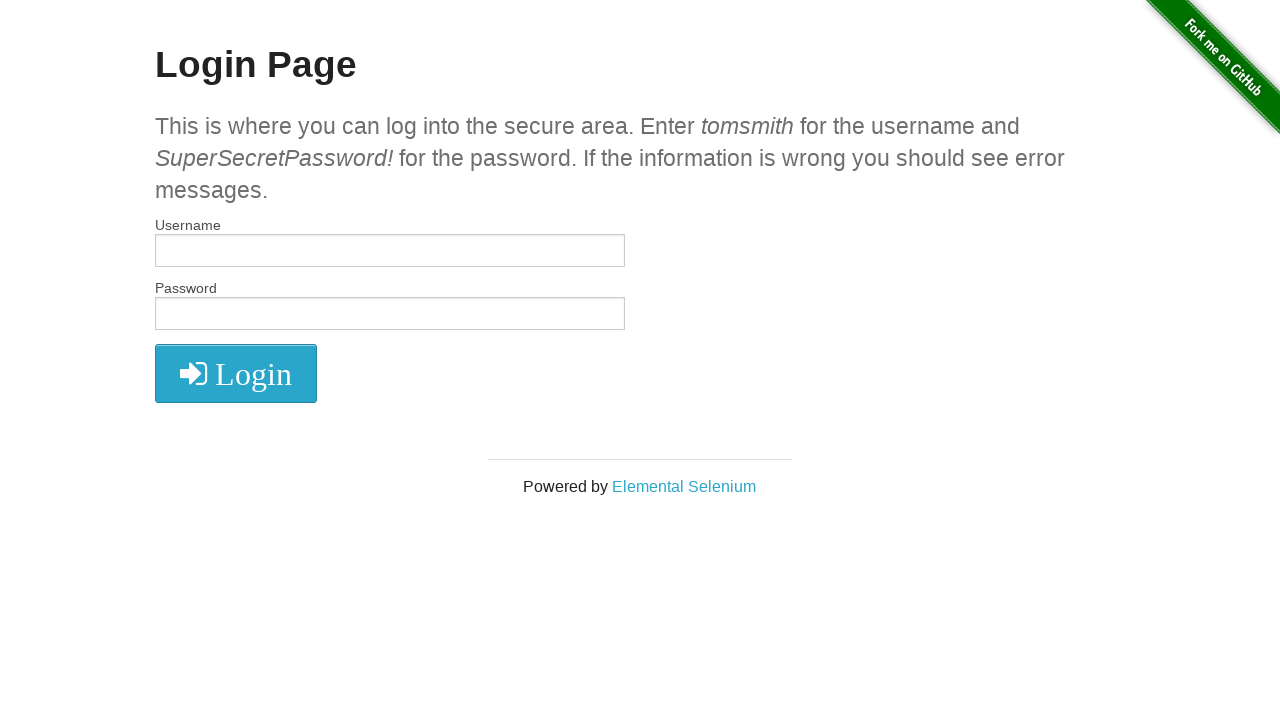

Clicked 'Elemental Selenium' link which opens in new tab at (684, 486) on text=Elemental Selenium
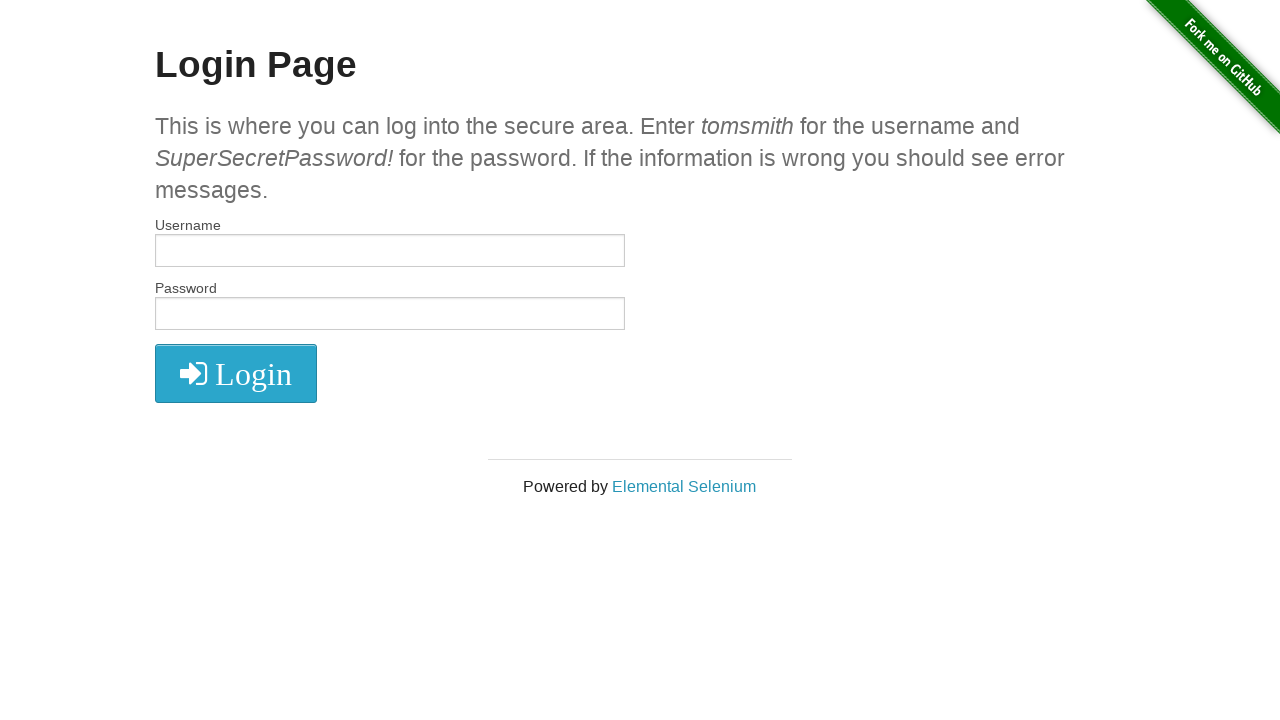

Switched to new tab/page opened by Elemental Selenium link
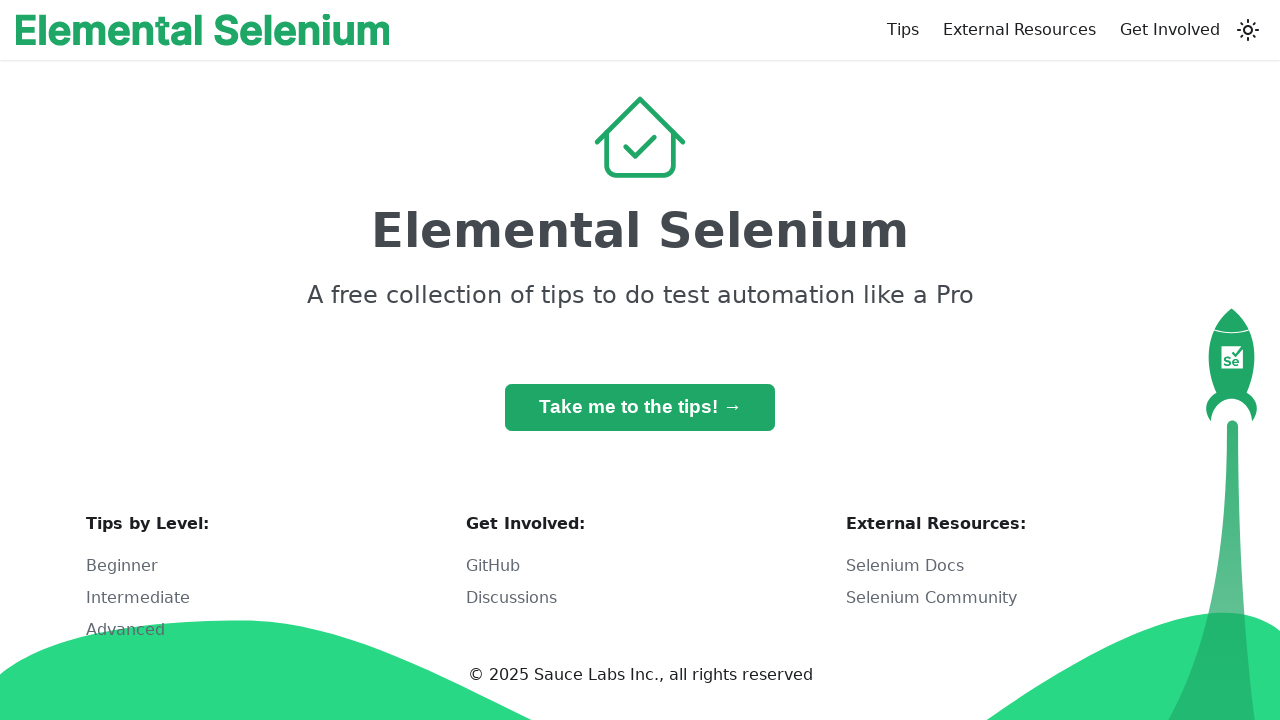

New page finished loading
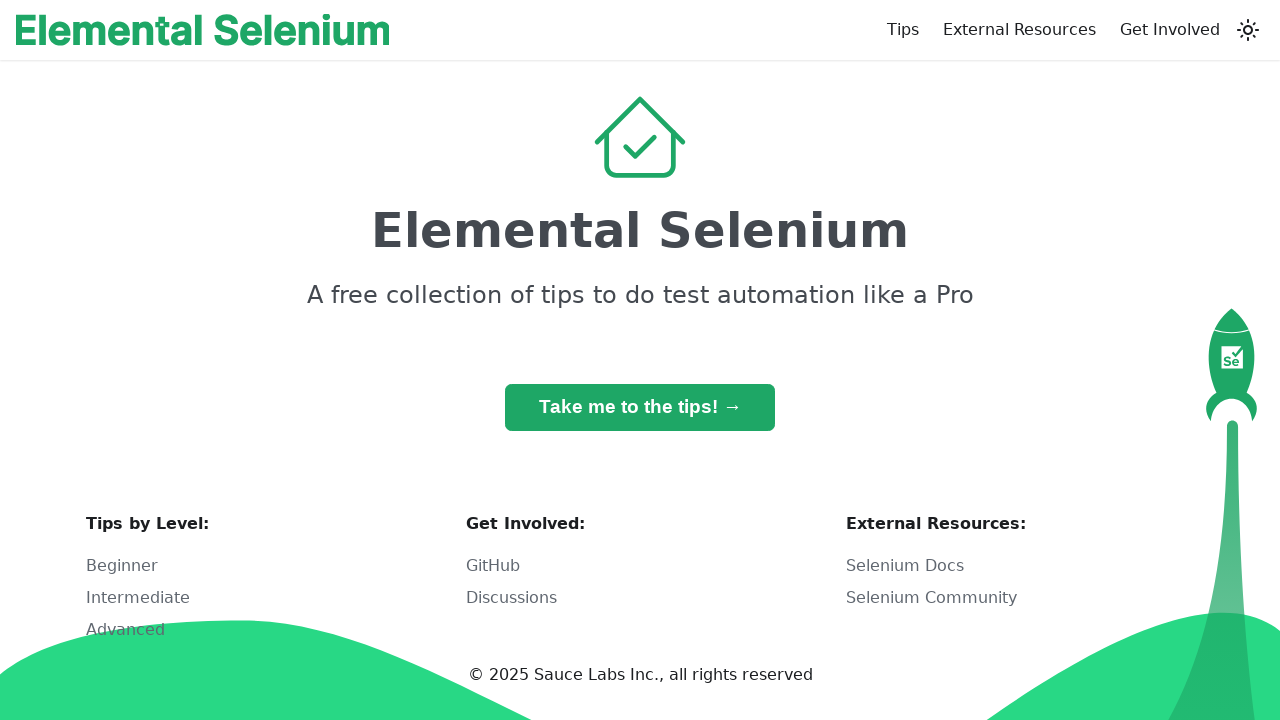

Verified URL contains 'elementalselenium.com'
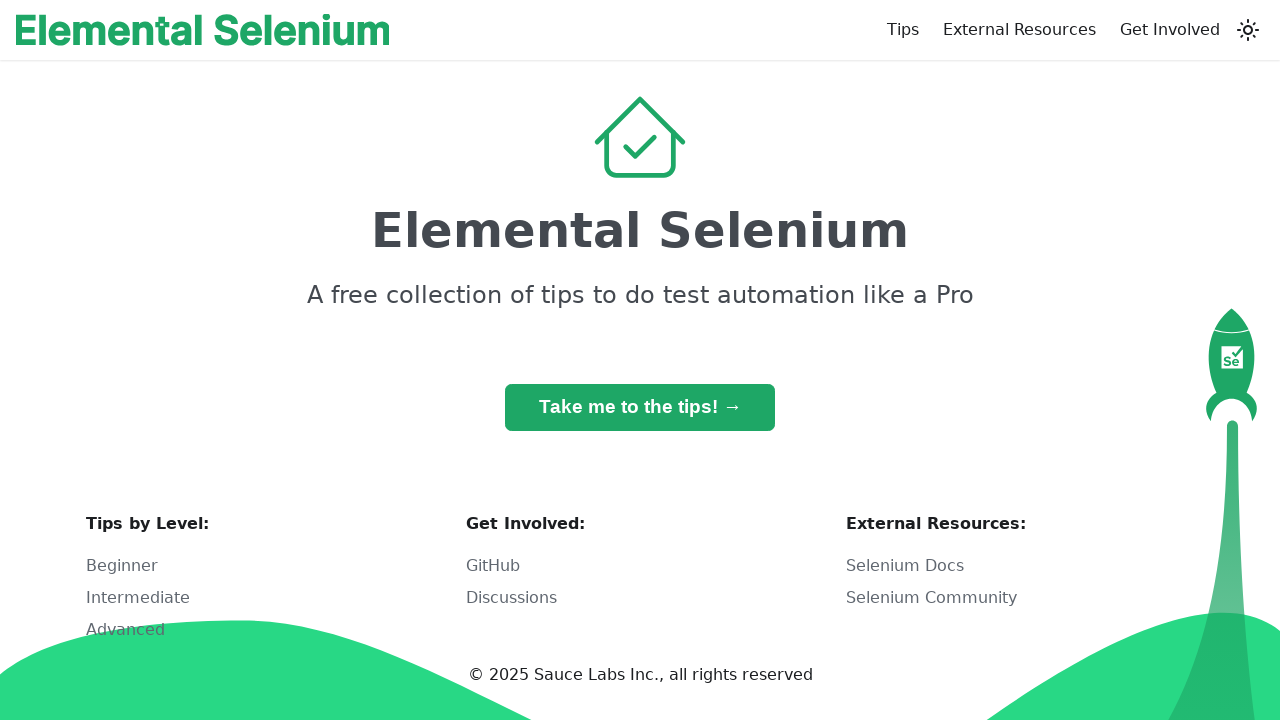

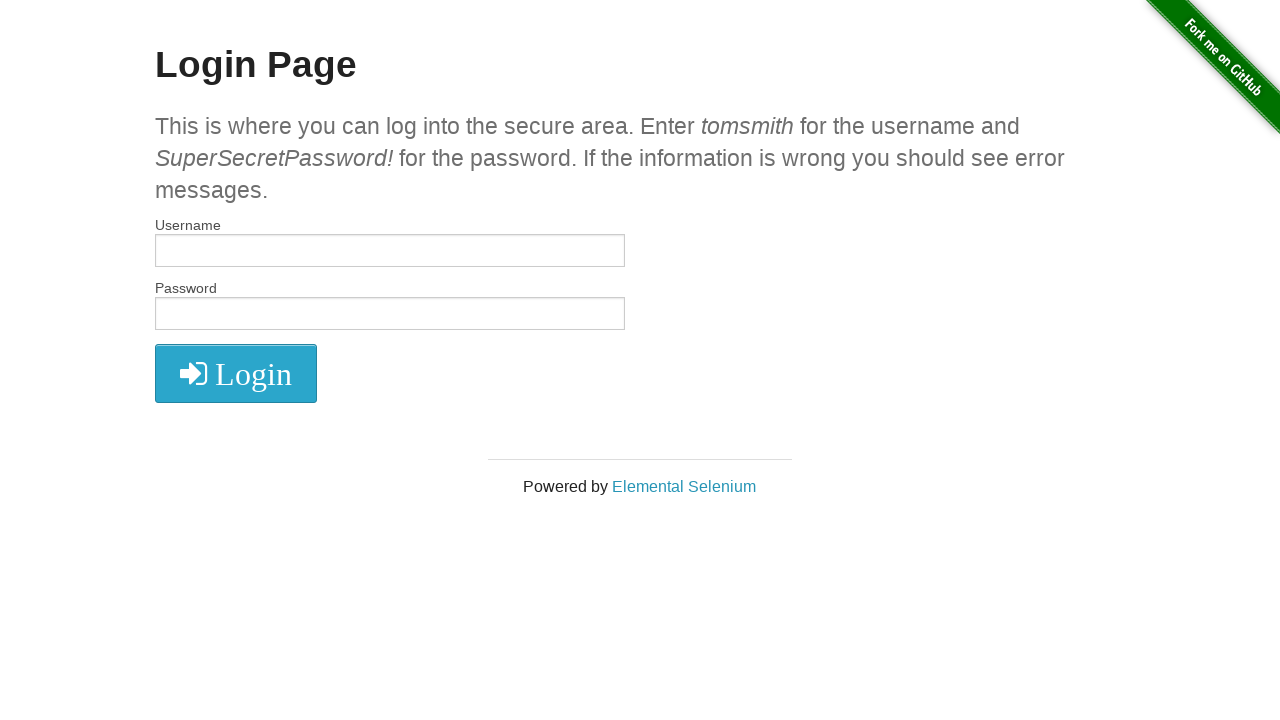